Tests typing a name into an input field and verifying the input is present on an automation practice page.

Starting URL: https://www.rahulshettyacademy.com/AutomationPractice/

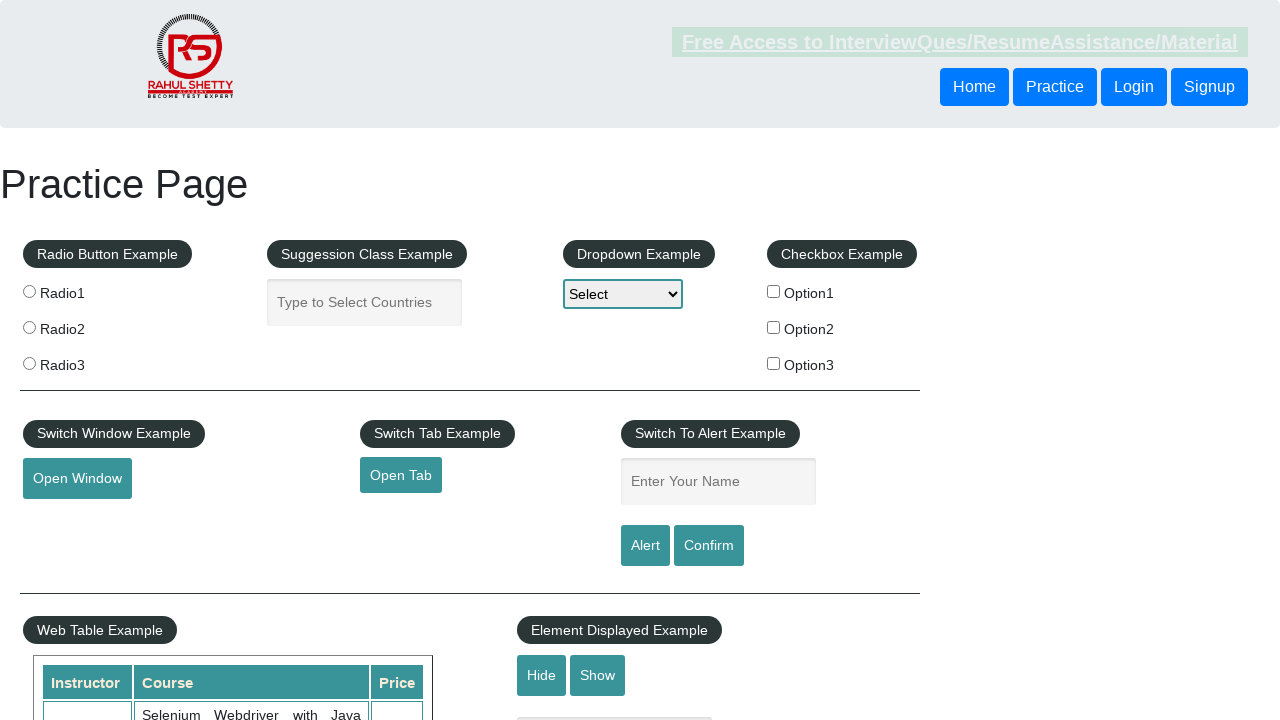

Filled name input field with 'David' on //input[@id='name']
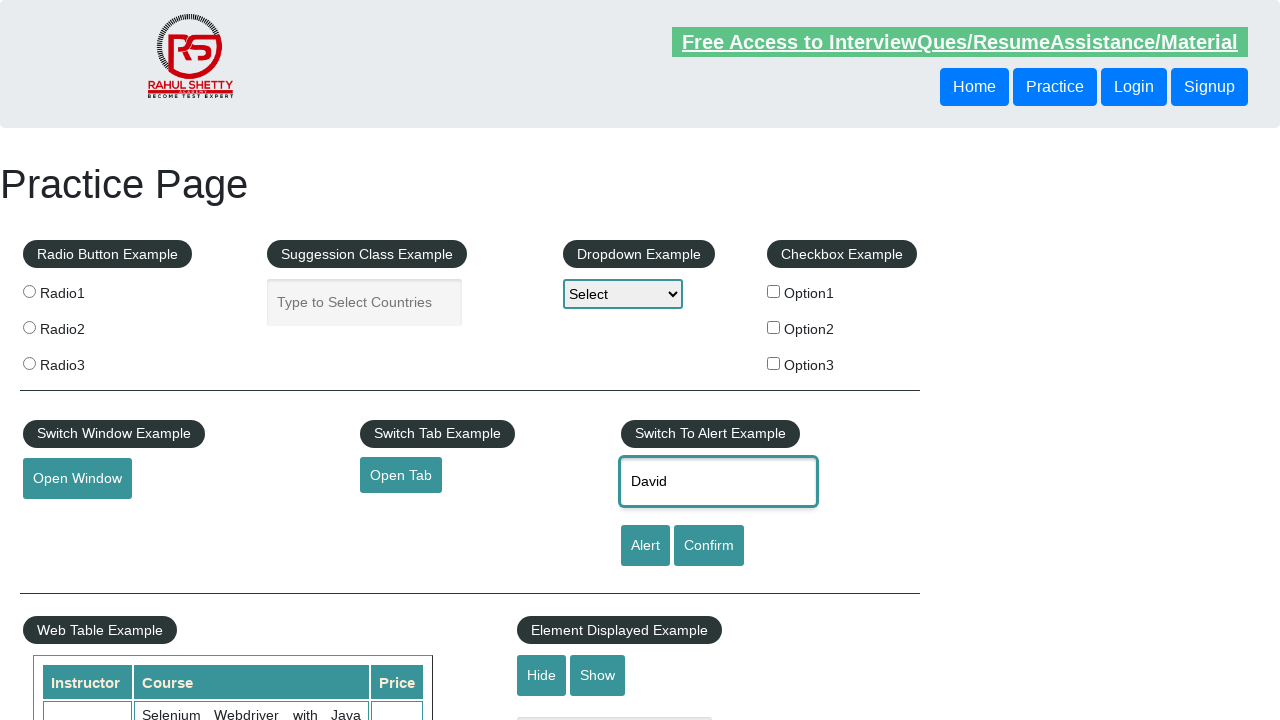

Verified name input field is present on page
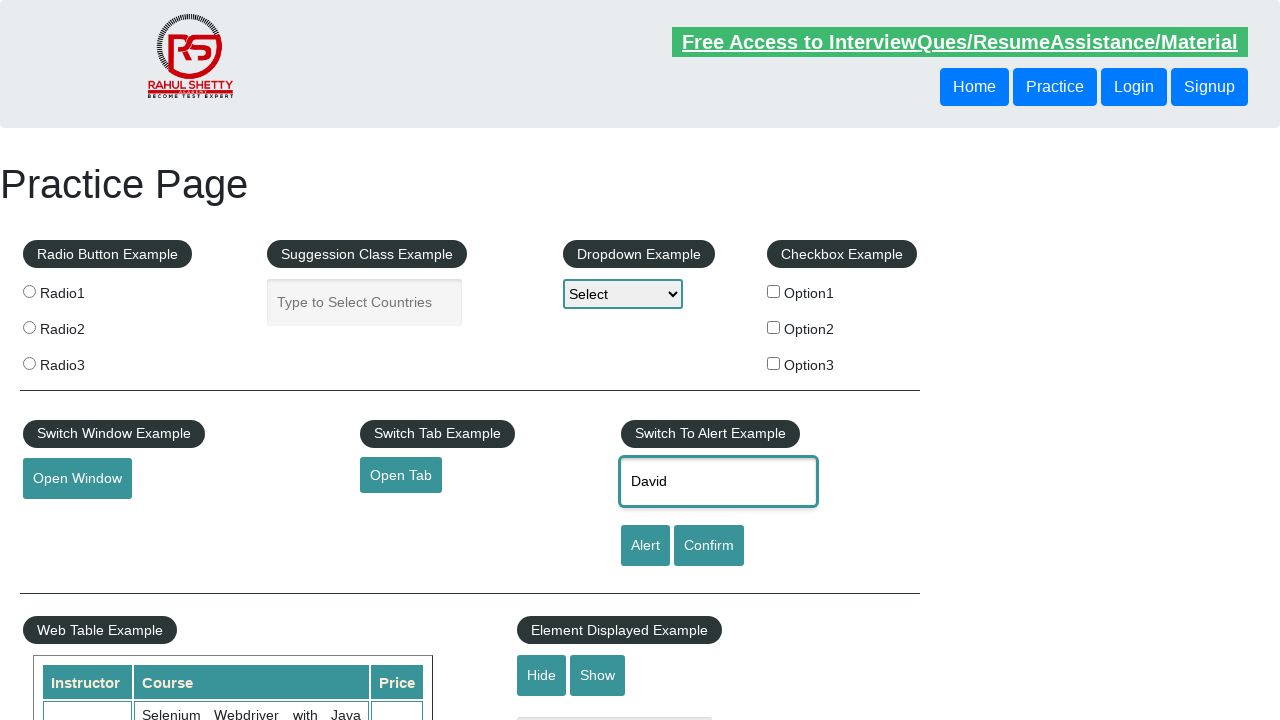

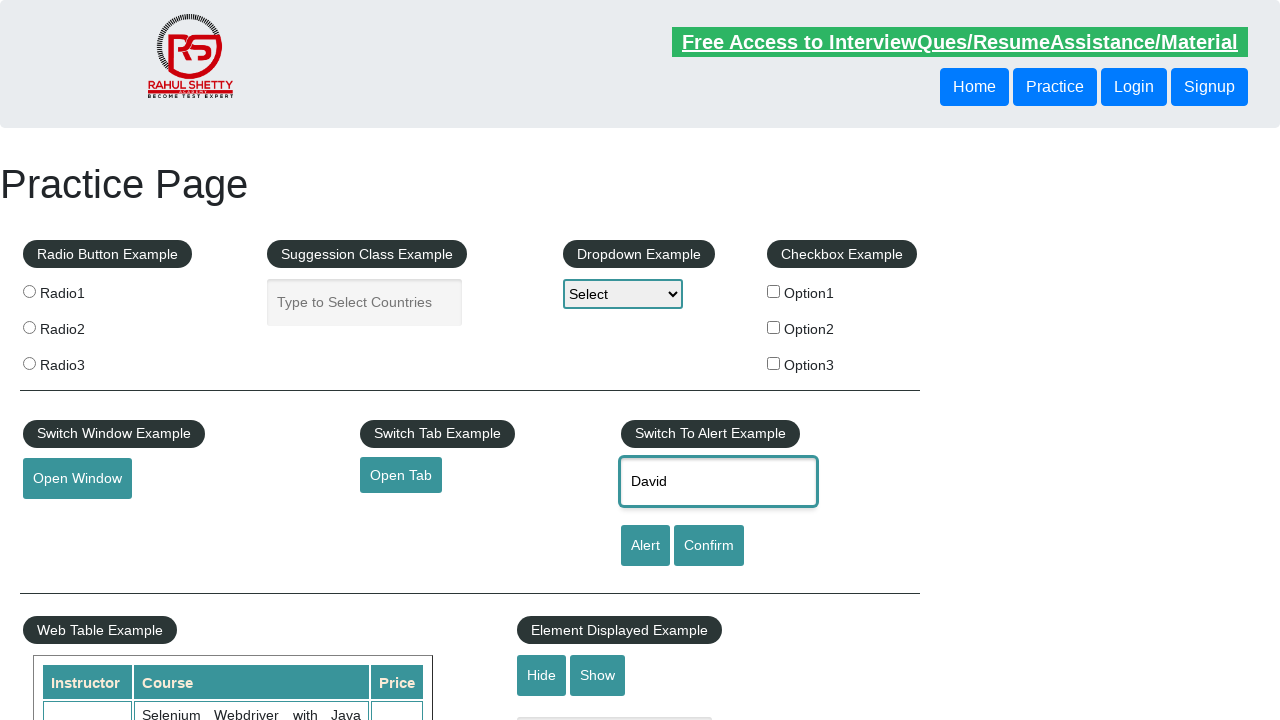